Verifies the title text of the modal header when the modal is opened

Starting URL: https://formy-project.herokuapp.com/autocomplete

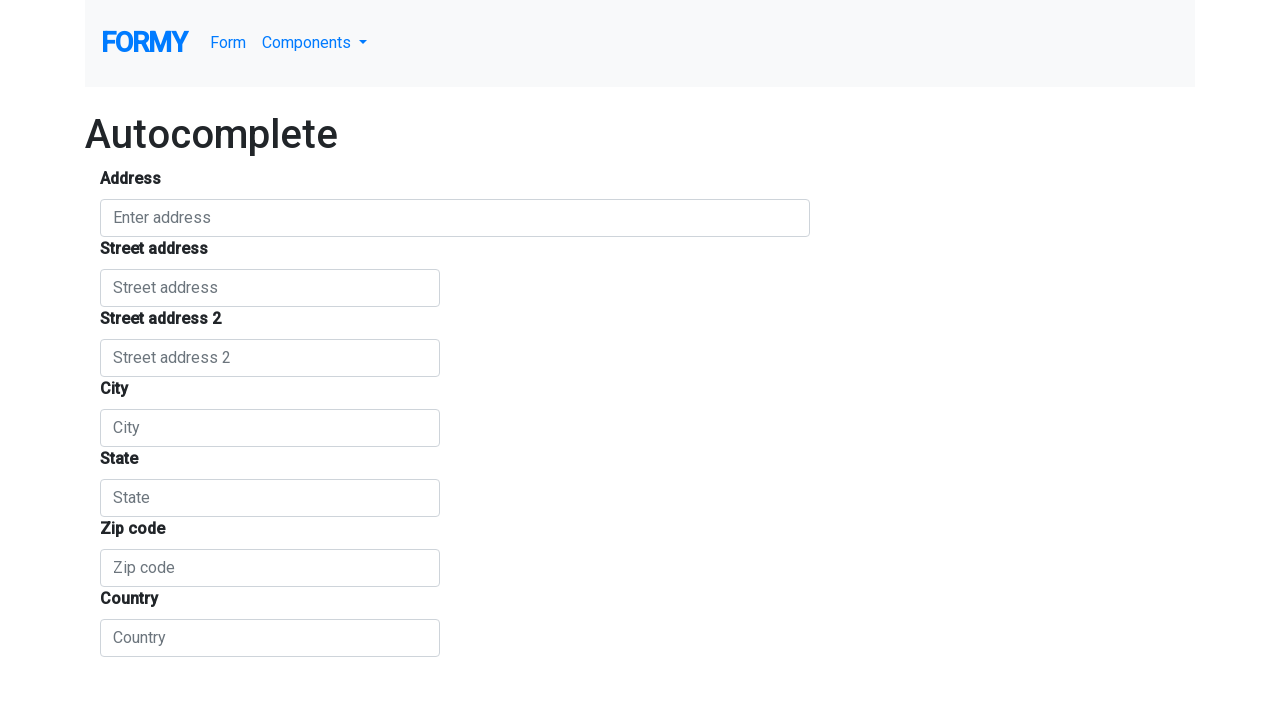

Clicked on Components dropdown menu at (315, 43) on #navbarDropdownMenuLink
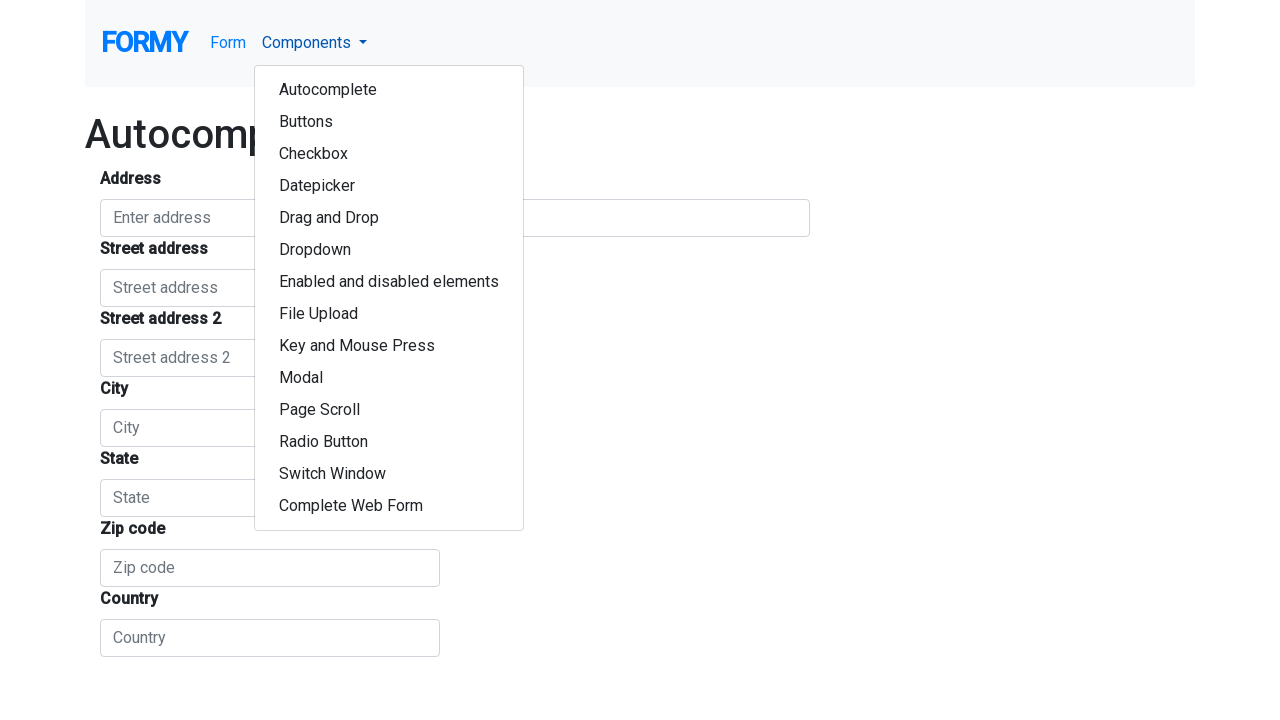

Clicked on Modal option from dropdown (10th item) at (389, 378) on xpath=// *[contains( @class ,'dropdown-item')][10]
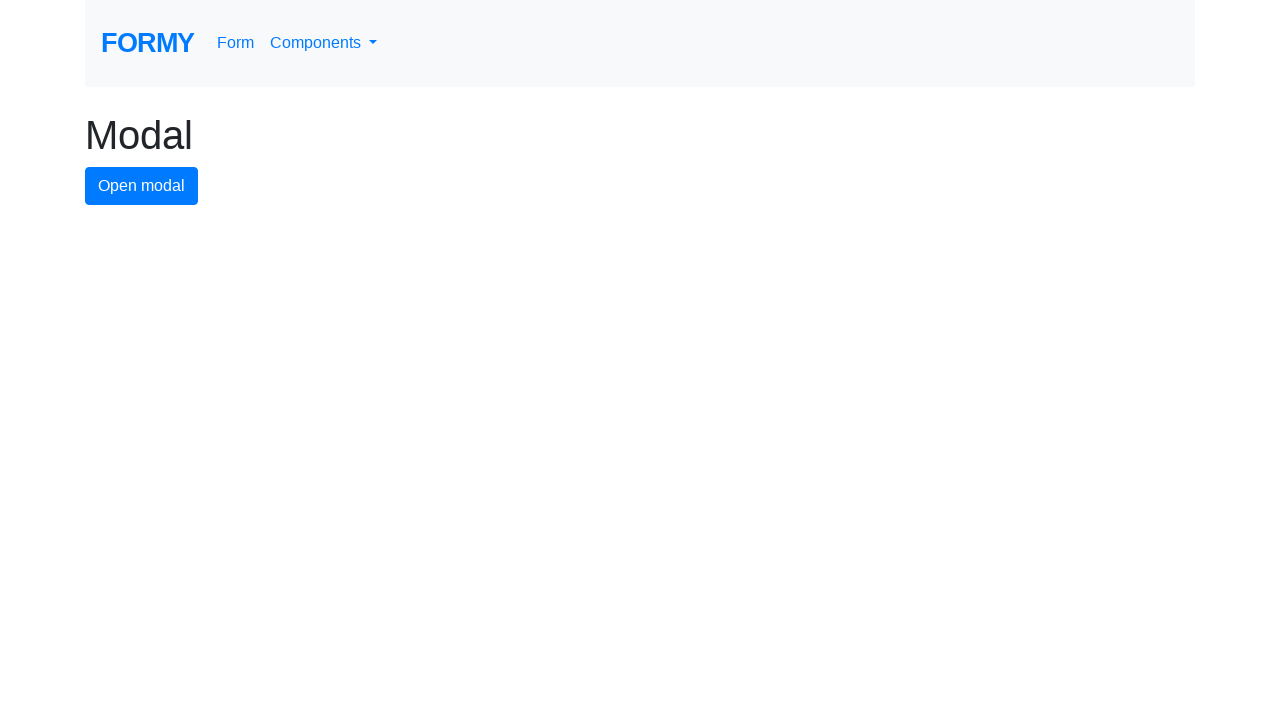

Clicked modal button to open the modal at (142, 186) on #modal-button
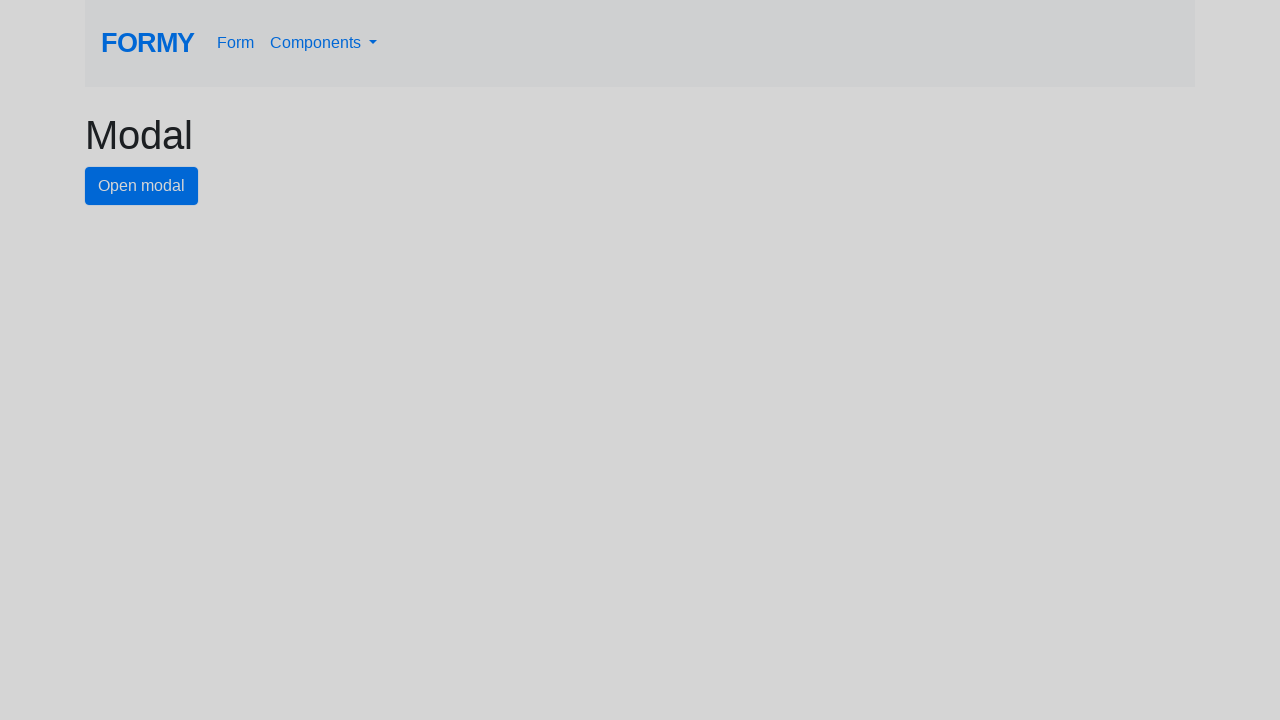

Modal header title element appeared
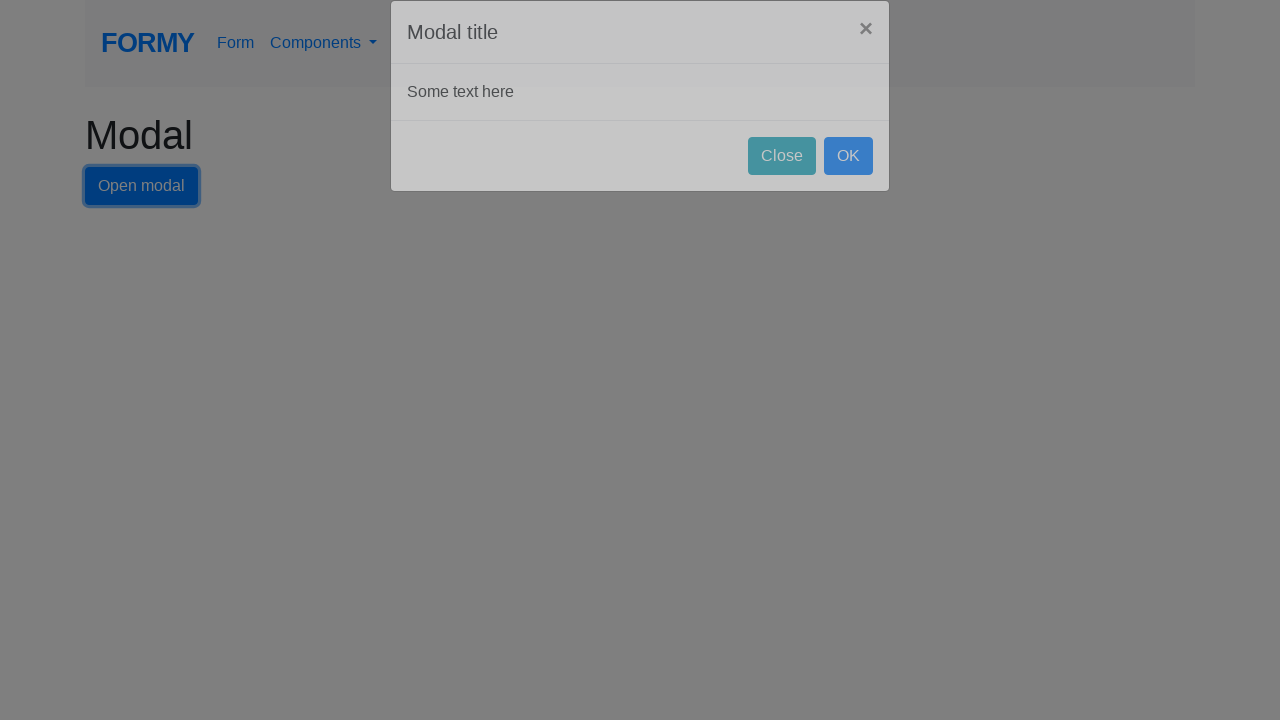

Retrieved modal title text content
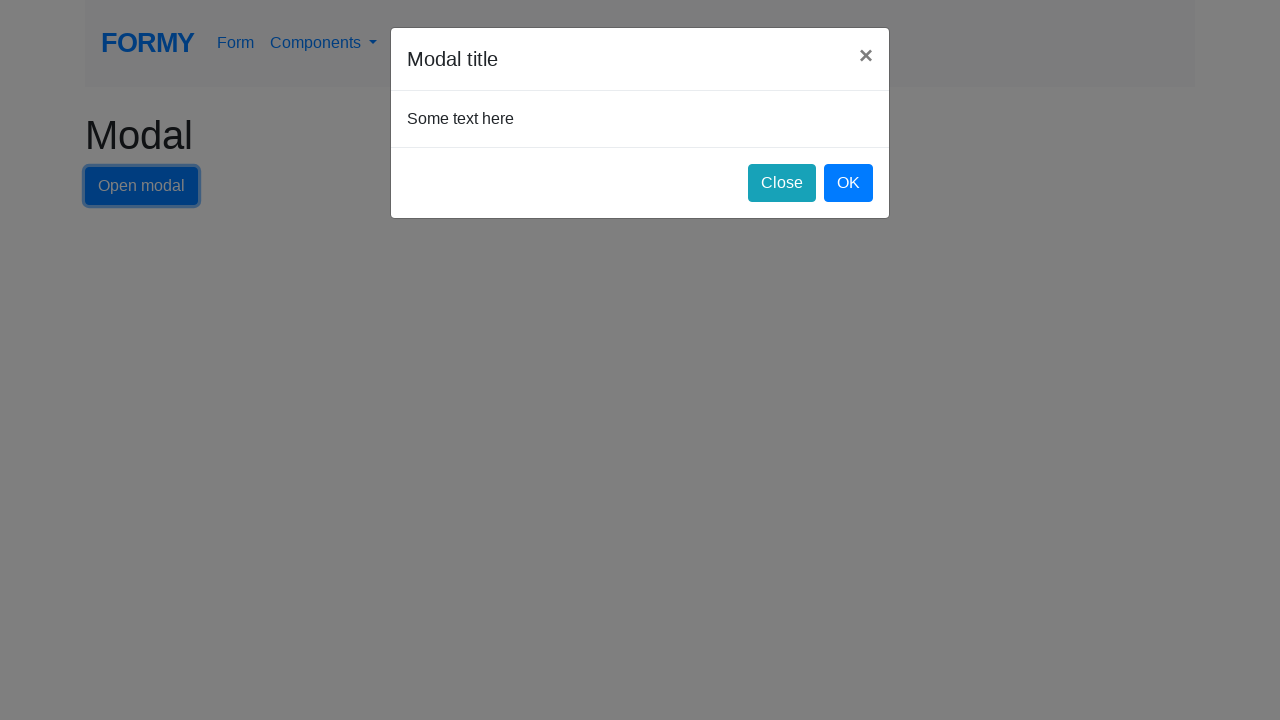

Verified modal title text matches expected value 'Modal title'
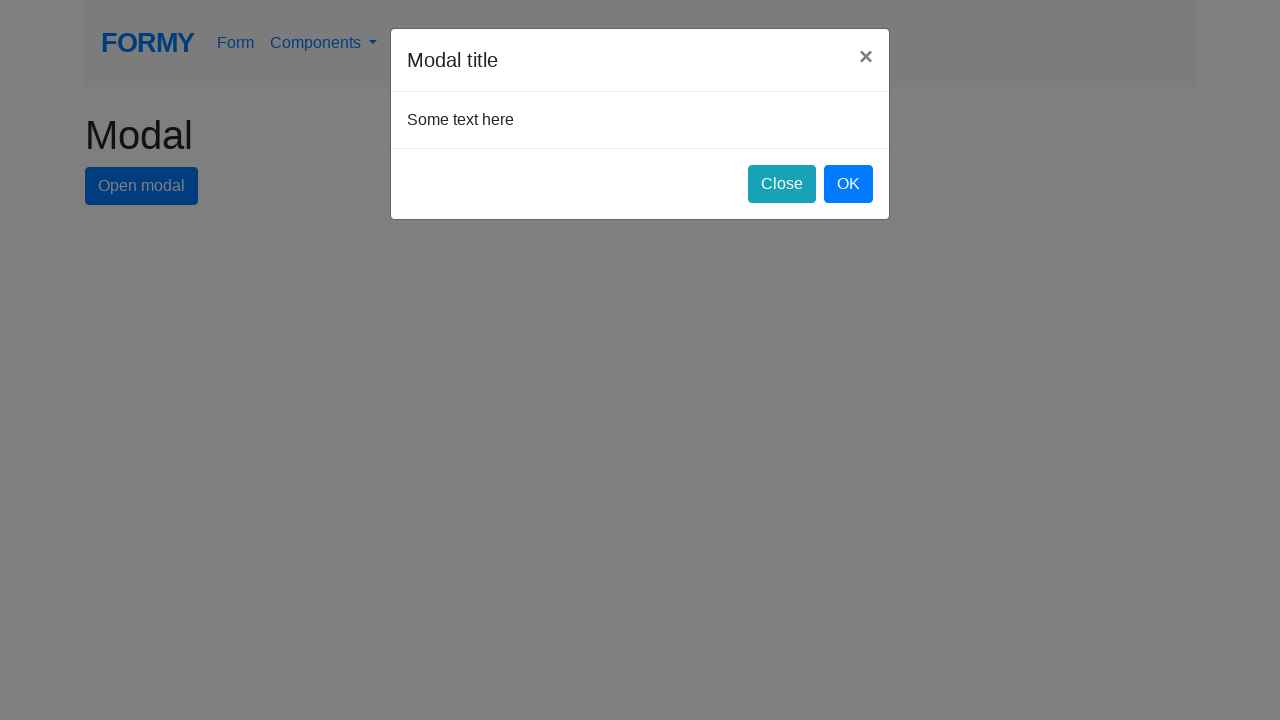

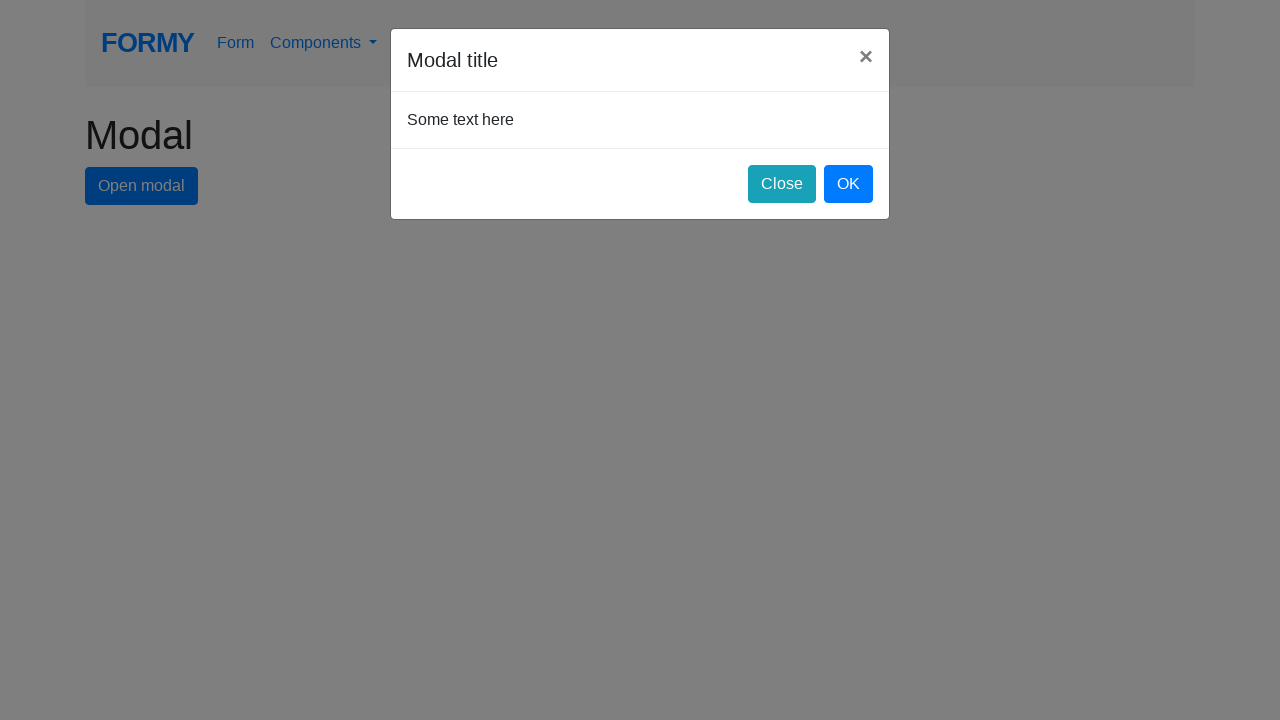